Clicks on the first tag and verifies the first author name on the filtered page

Starting URL: https://quotes.toscrape.com/

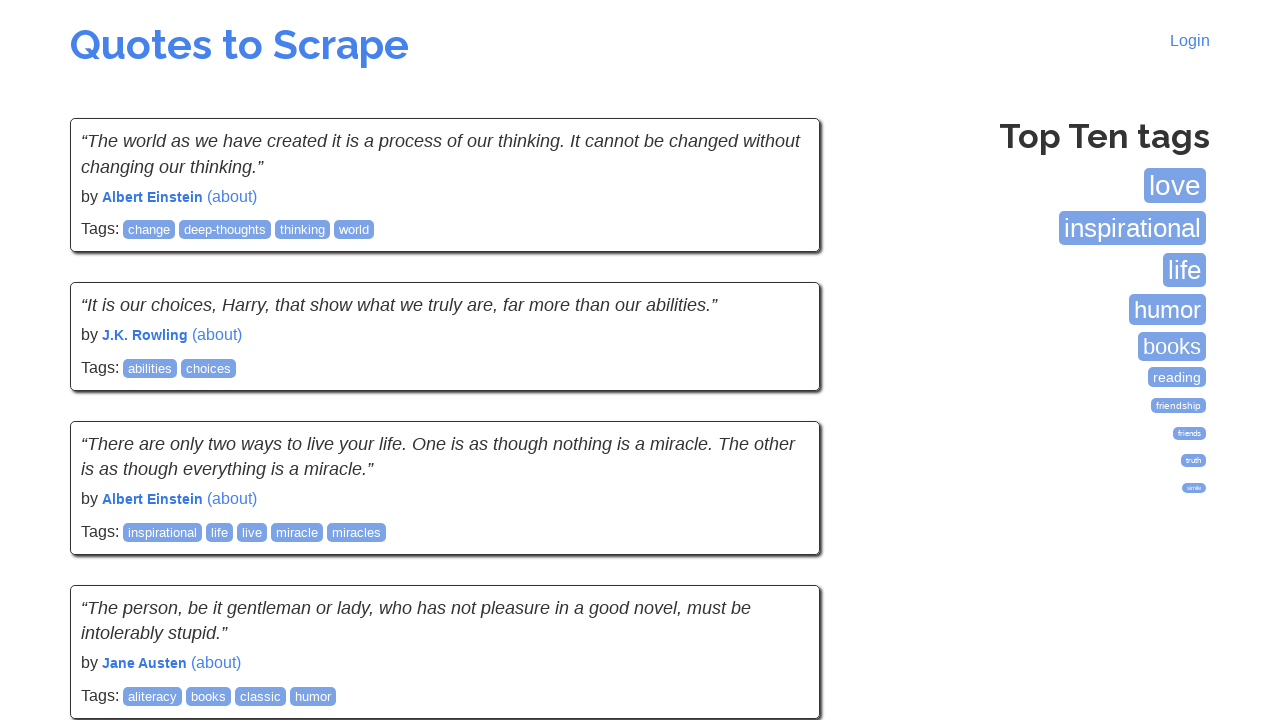

Clicked on the first tag at (1175, 186) on (//span/a[@class="tag"])[1]
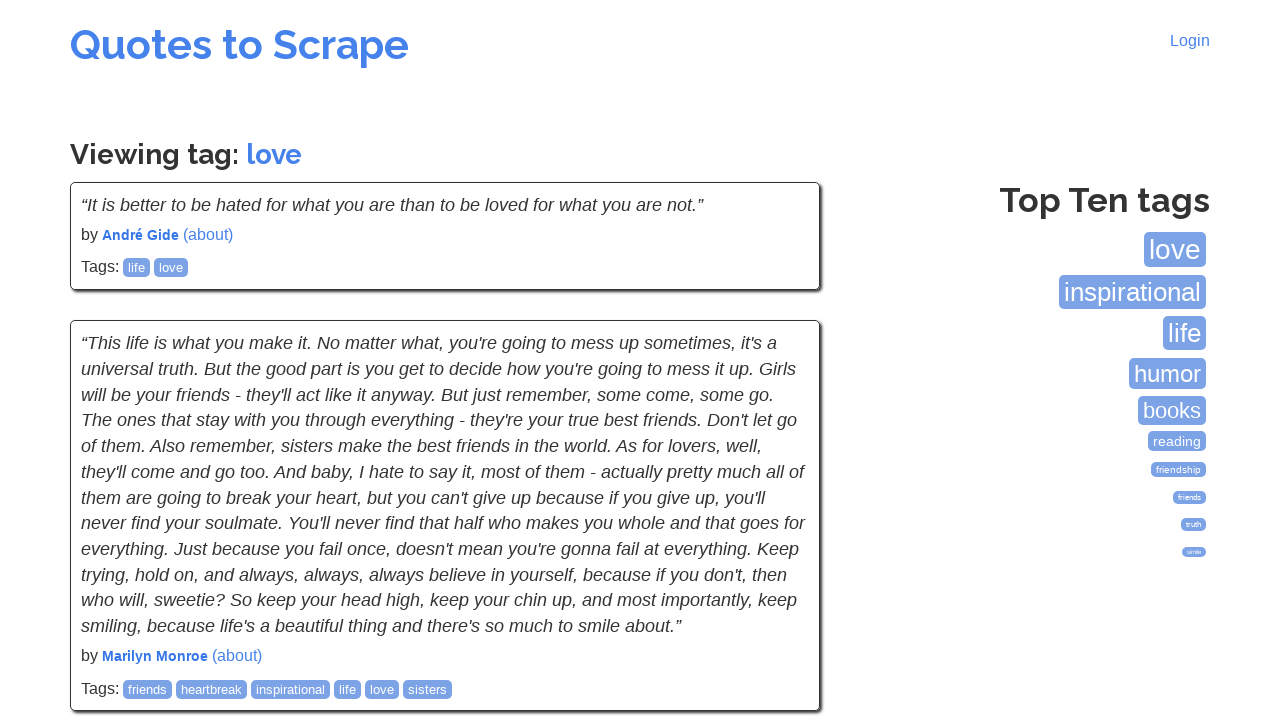

Waited for first author element to load
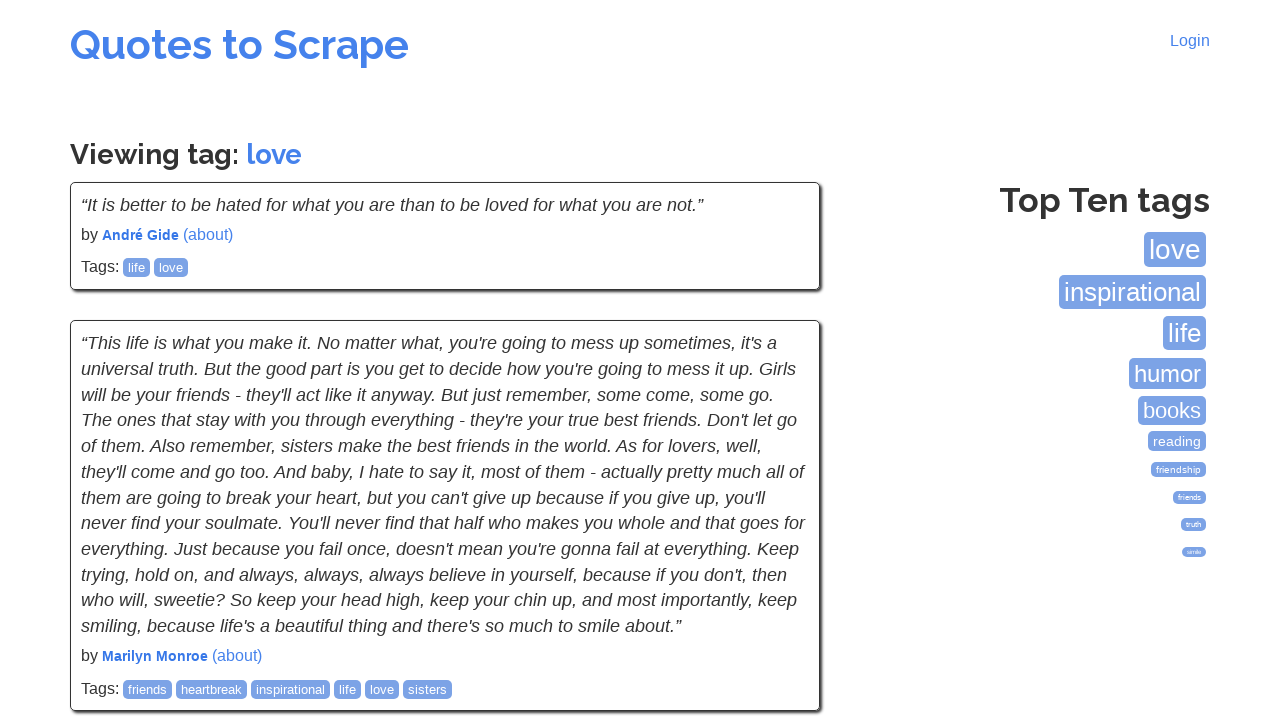

Verified first author name is 'André Gide'
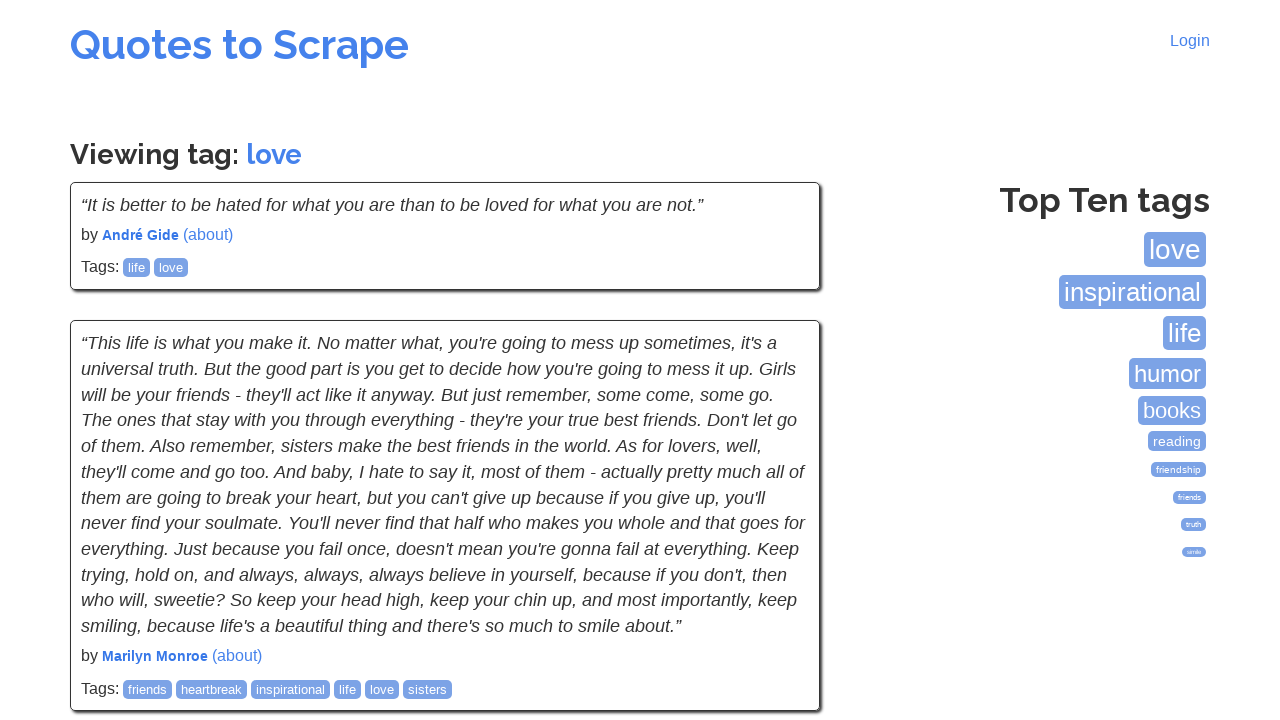

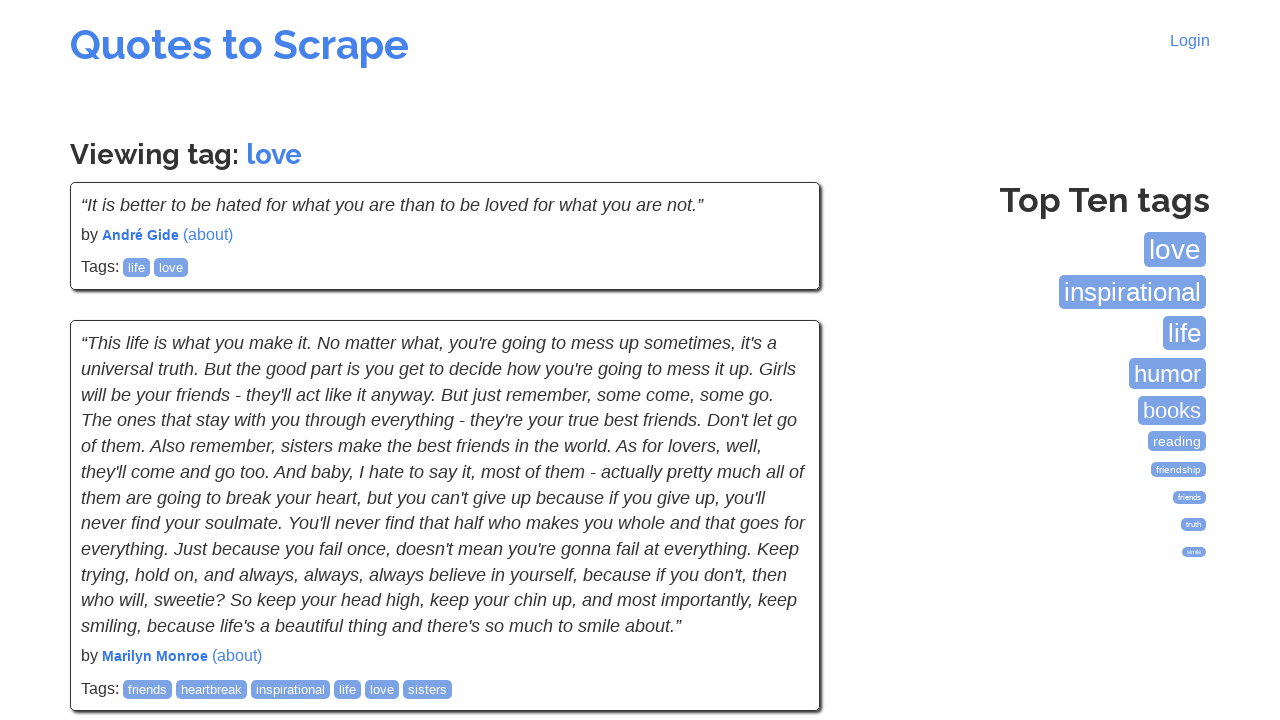